Demonstrates wait functionality by navigating to GitHub signup page and filling the email input field after waiting for it to become visible

Starting URL: https://github.com/signup

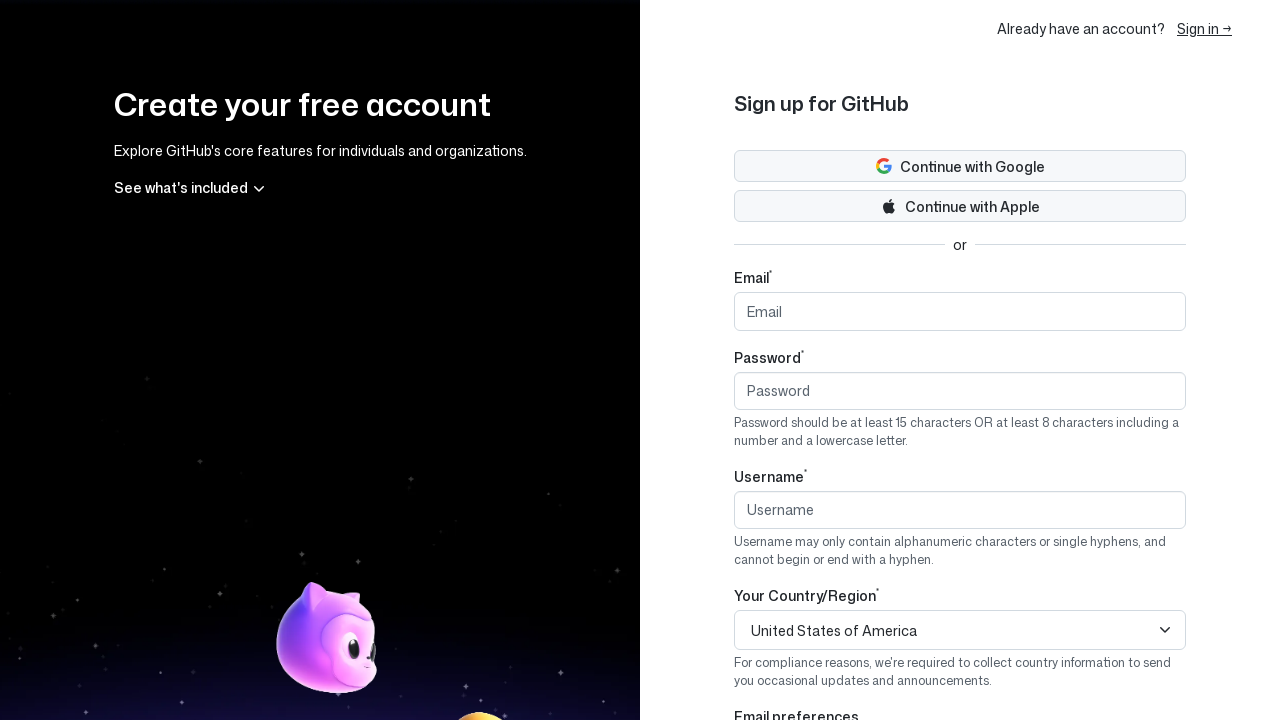

Located email input field on GitHub signup page
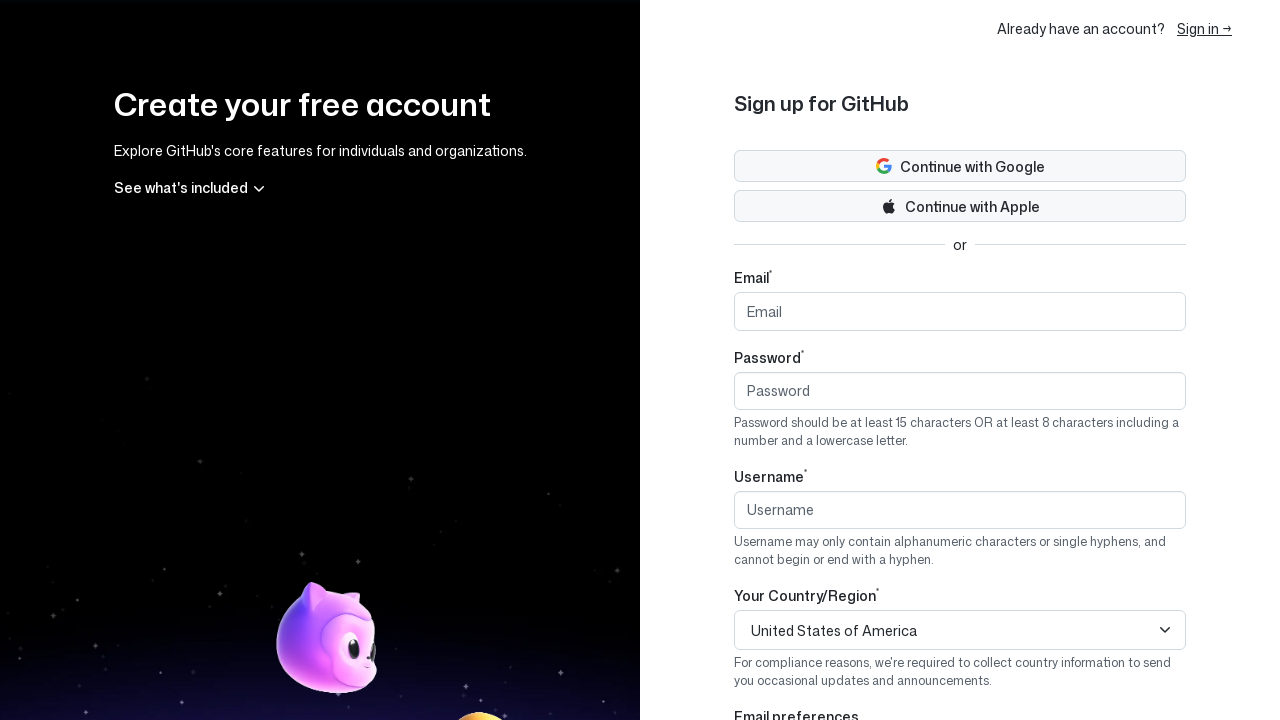

Email input field became visible after waiting
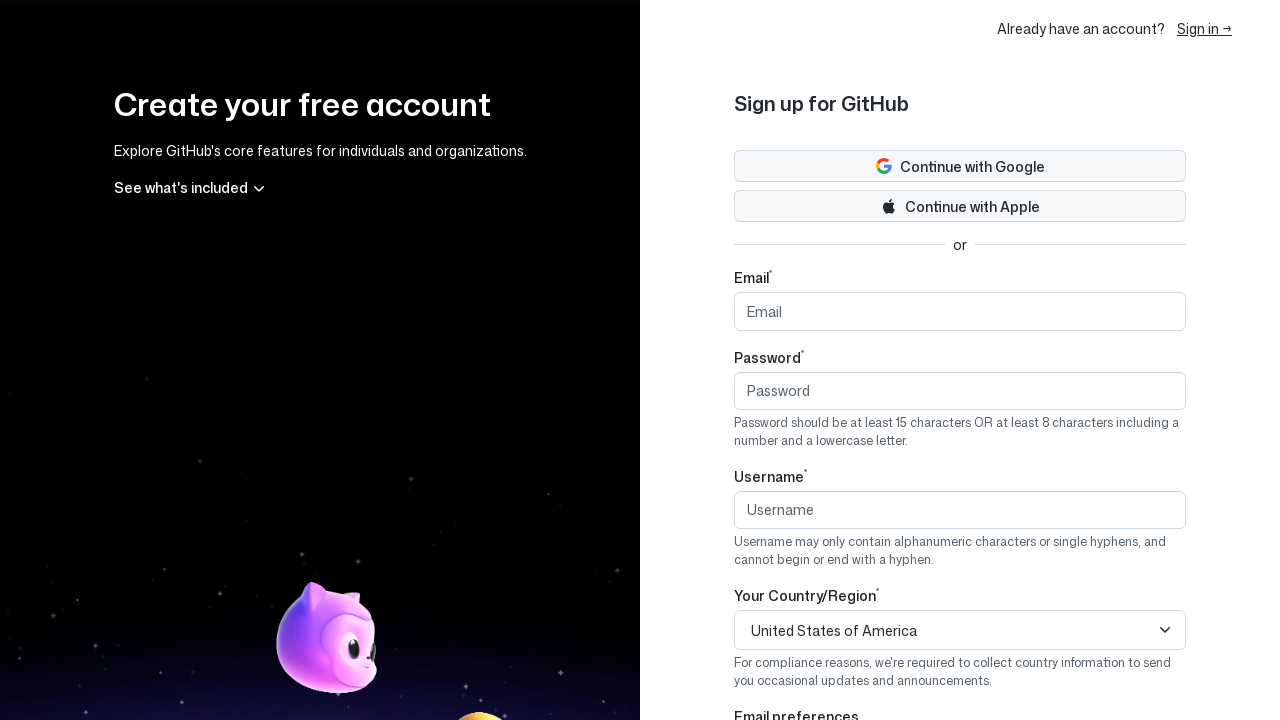

Filled email input field with 'randomuser847@example.com' on #email
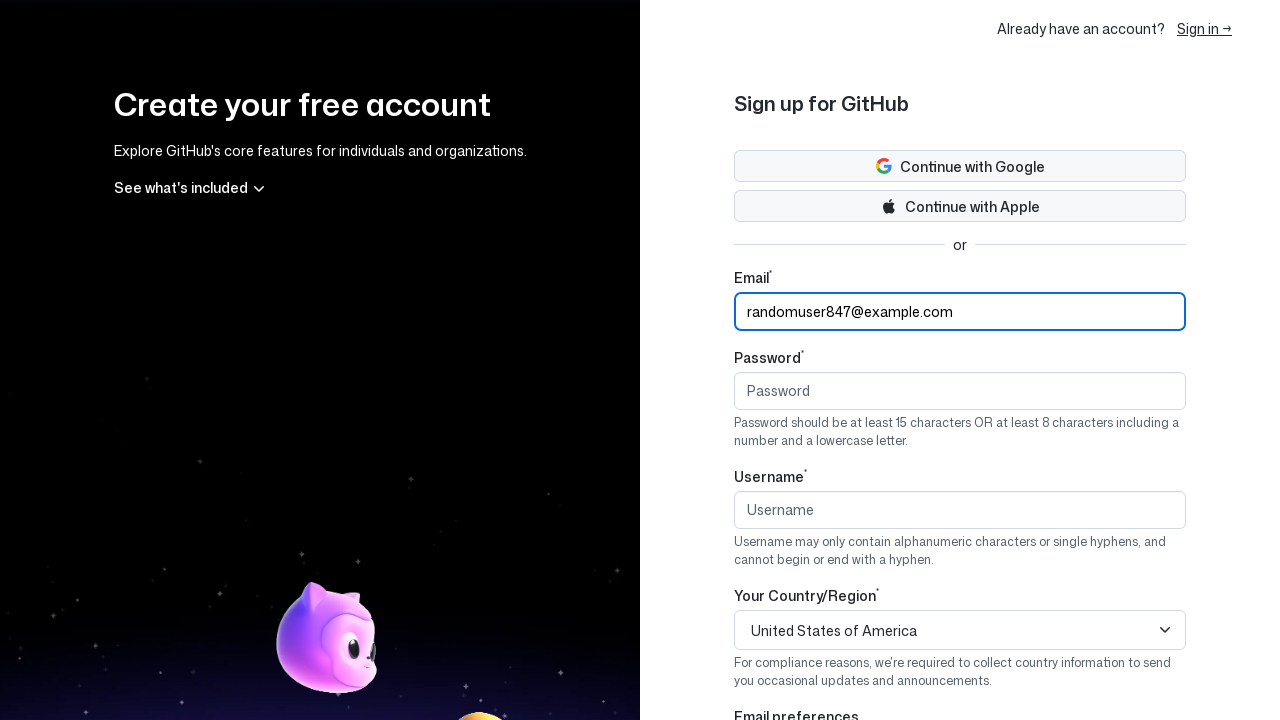

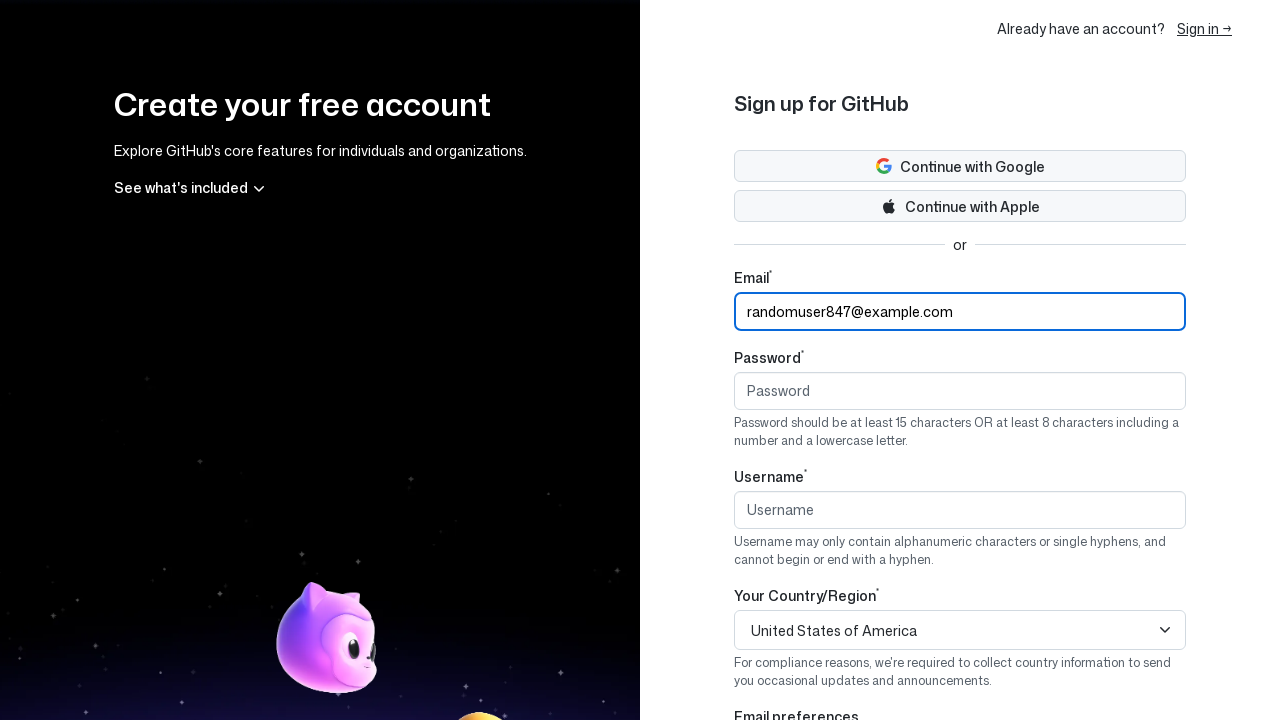